Tests a todo application by clicking checkboxes to mark items as complete, adding a new todo item via text input, and verifying the item was added to the list.

Starting URL: https://lambdatest.github.io/sample-todo-app/

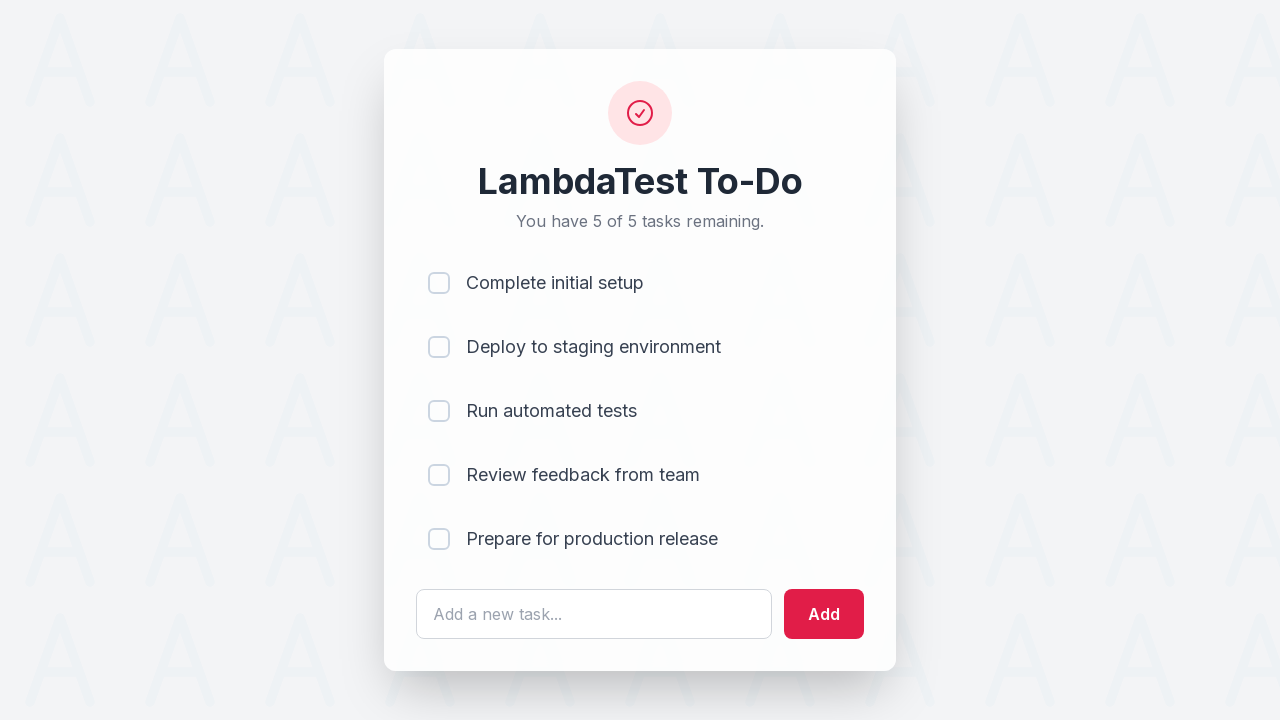

Clicked first checkbox to mark item as complete at (439, 283) on input[name='li1']
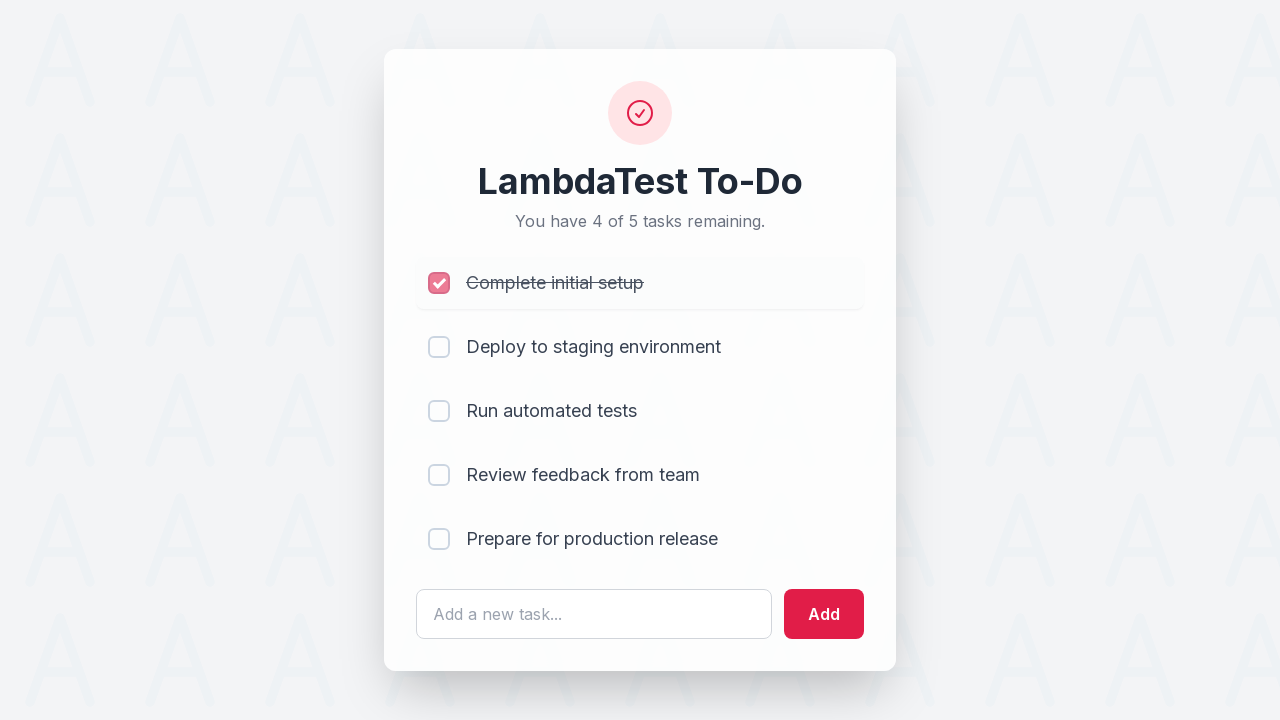

Clicked second checkbox to mark item as complete at (439, 347) on input[name='li2']
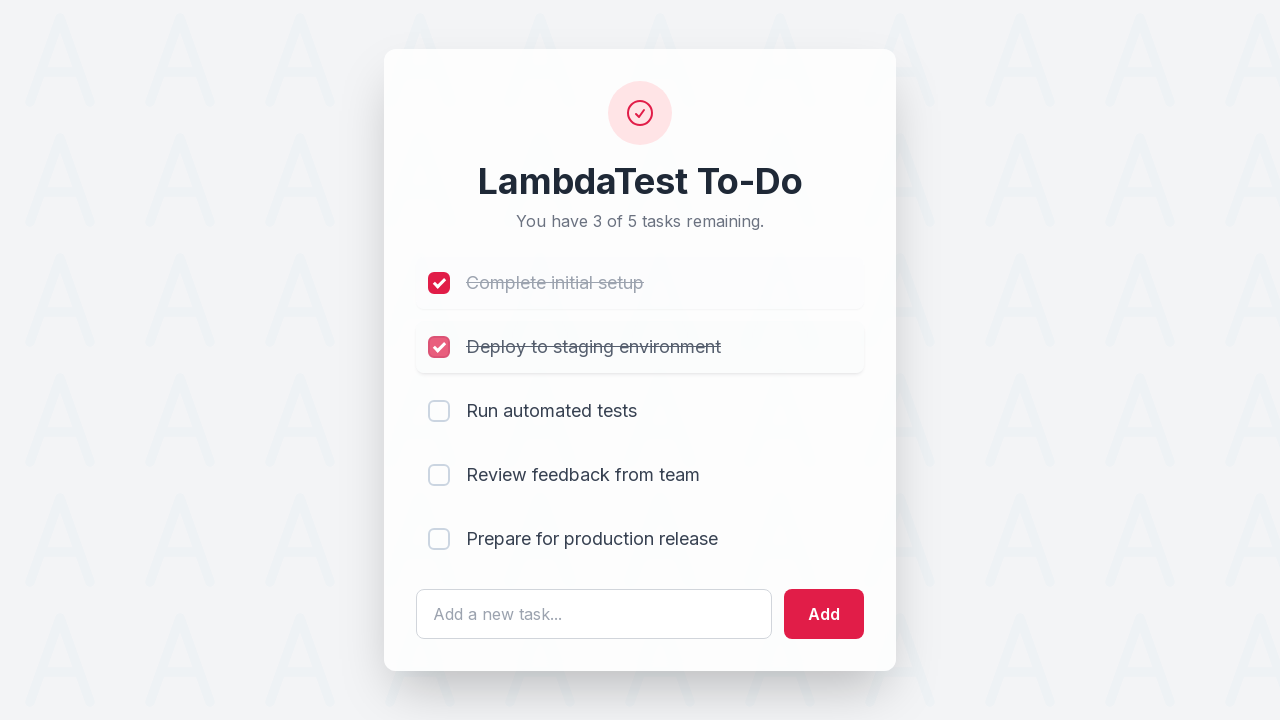

Filled text field with new todo item 'Yey, Let's add it to list' on #sampletodotext
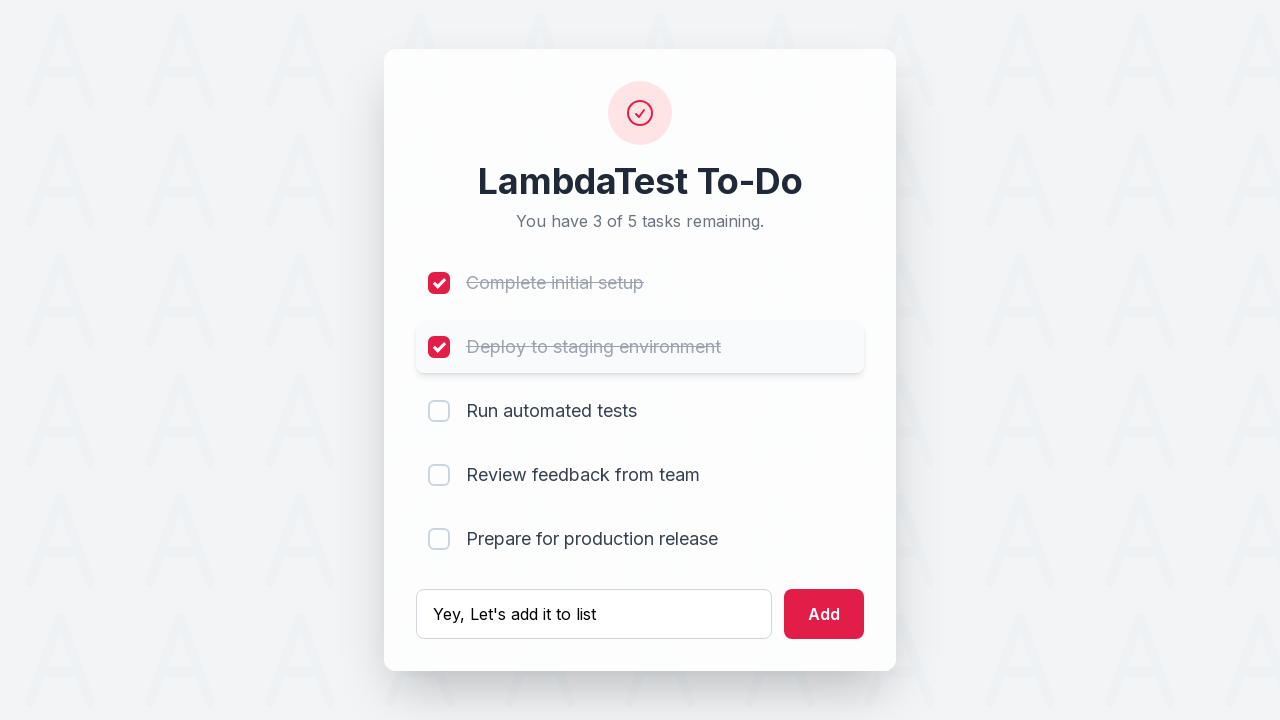

Clicked add button to add new todo item at (824, 614) on #addbutton
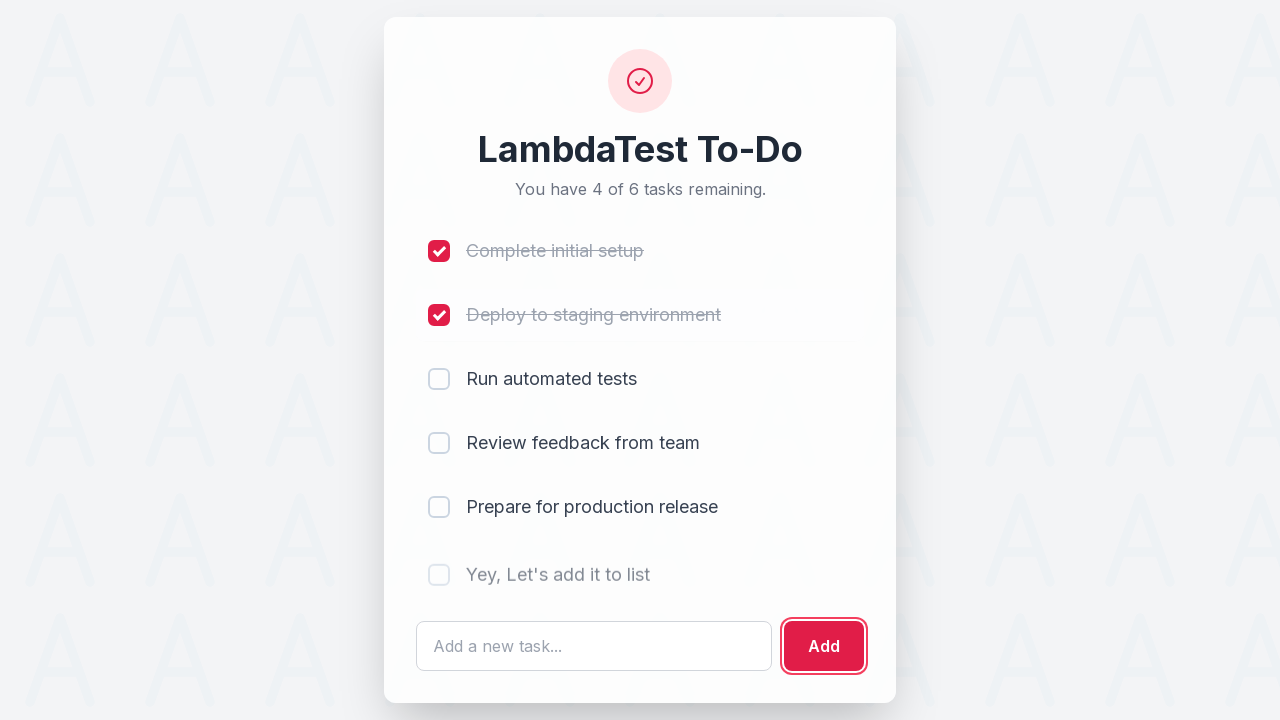

Verified new todo item 'Yey, Let's add it to list' appears in the list
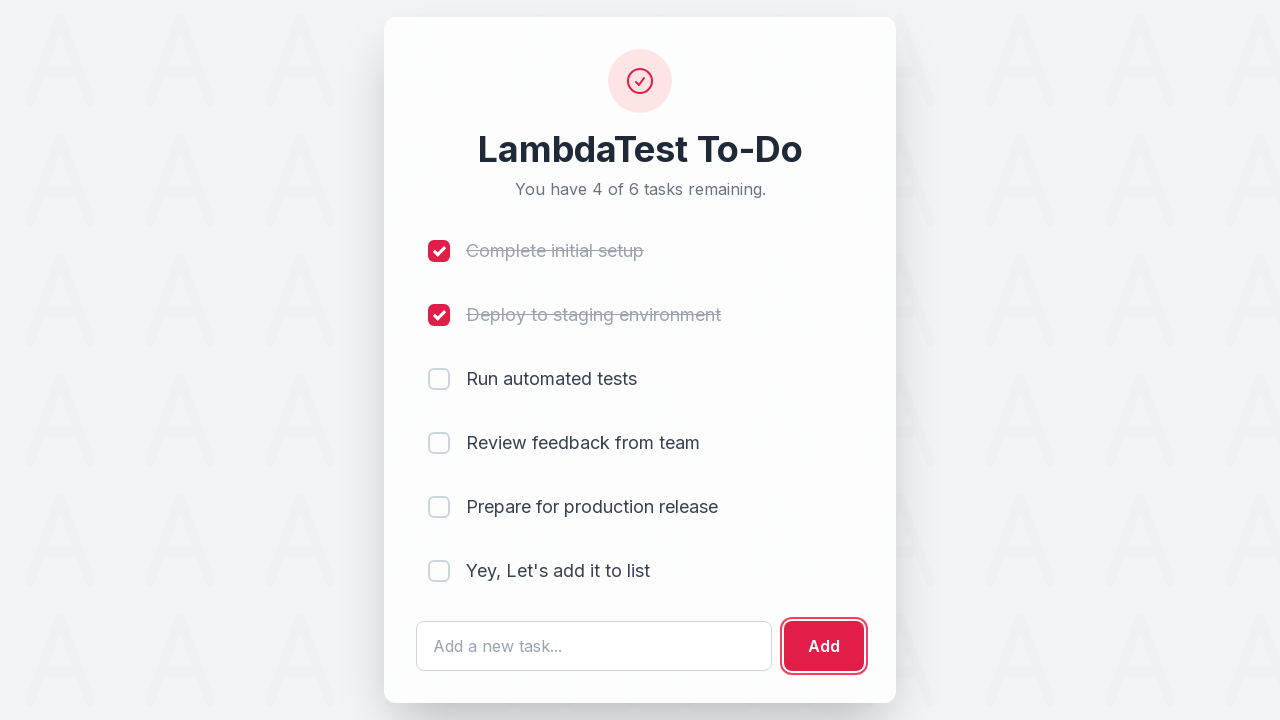

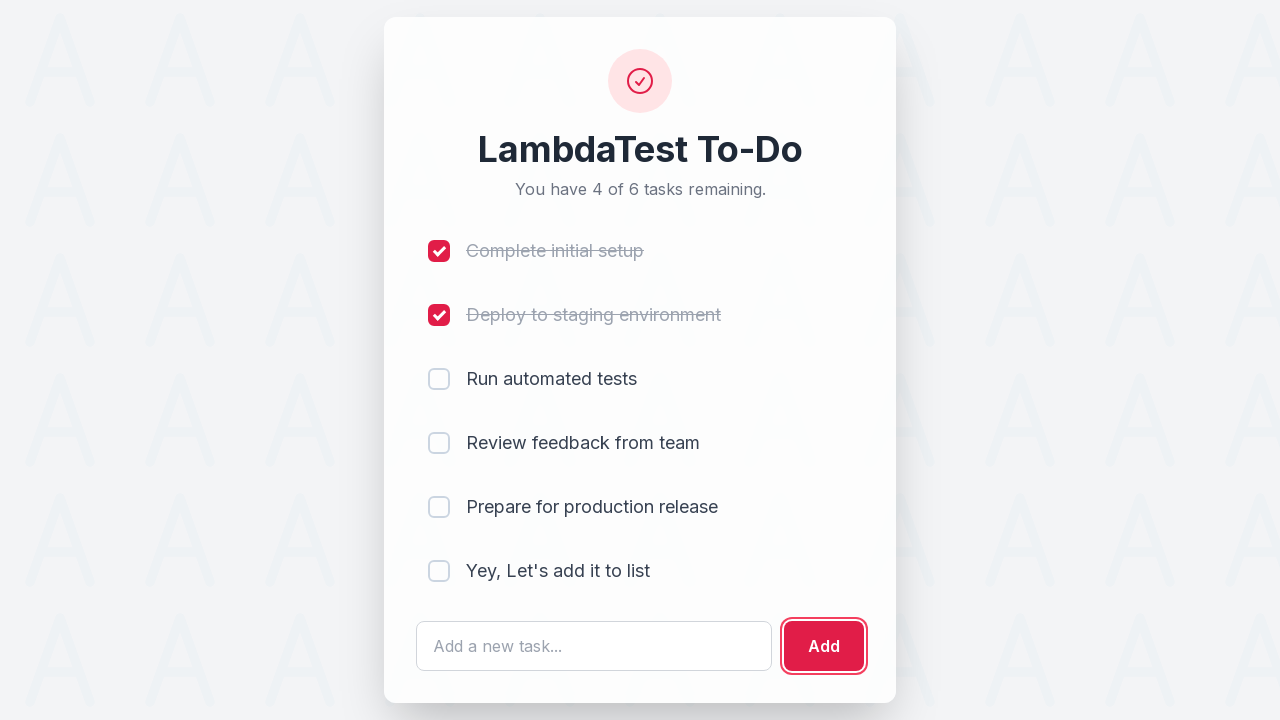